Tests navigation through different sections of the site (hovers, dropdown, typos) and verifies the page titles

Starting URL: https://the-internet.herokuapp.com/hovers

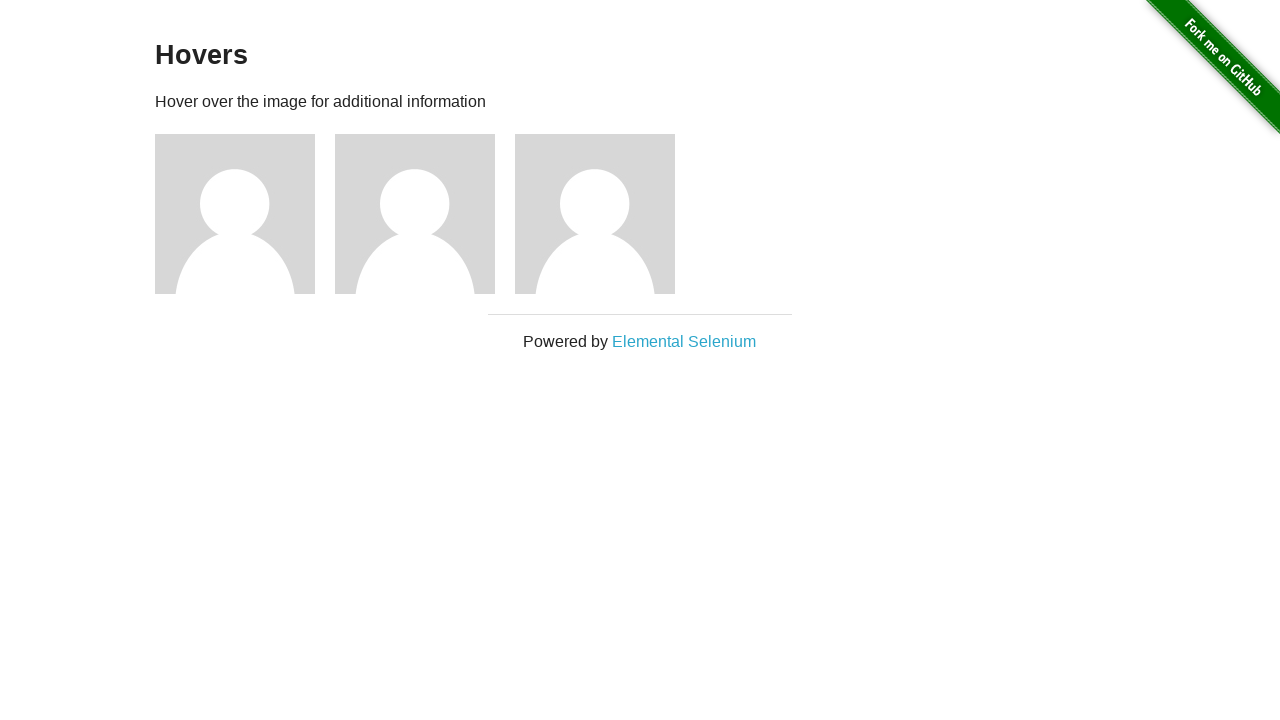

Retrieved title from hovers section
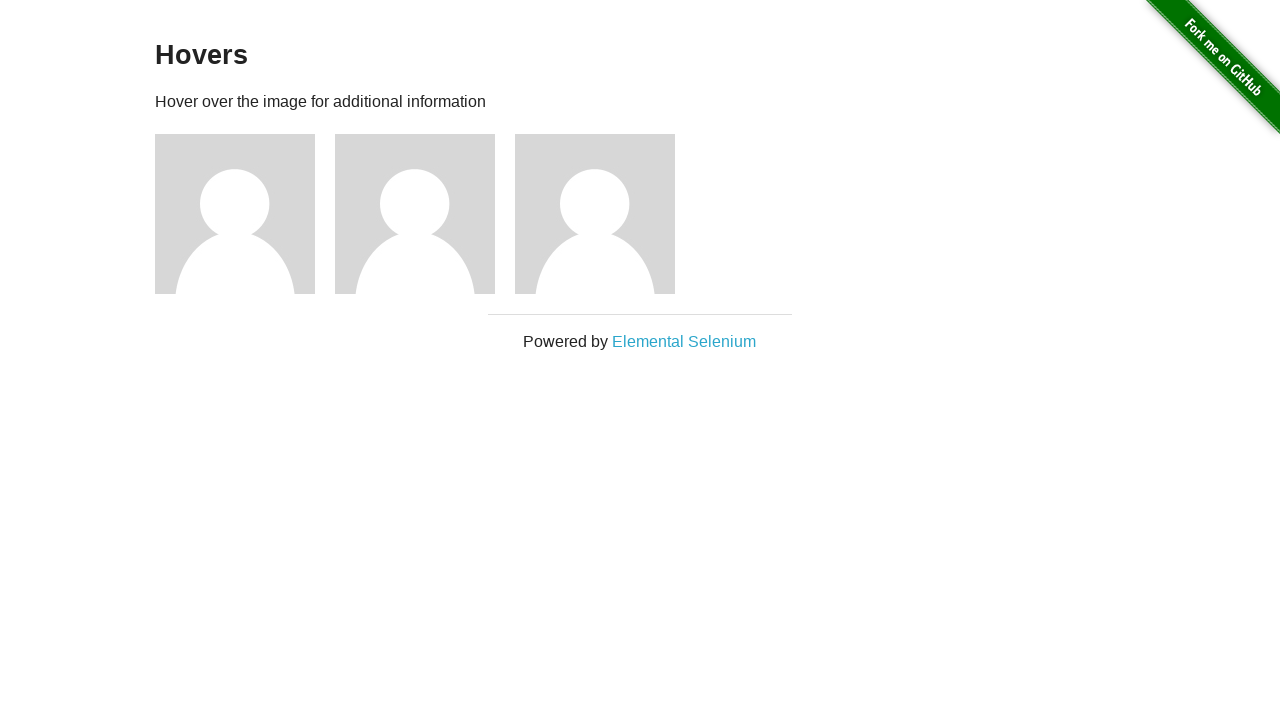

Verified 'Hovers' text is present in page title
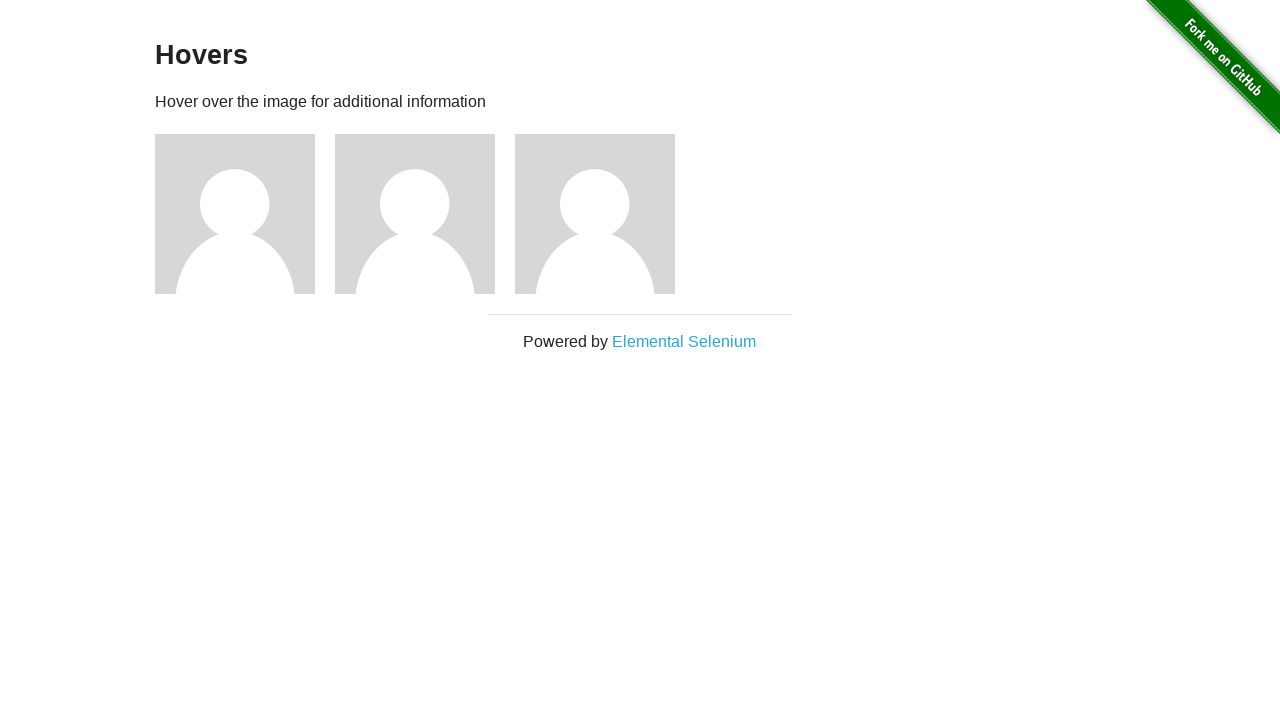

Navigated to dropdown section
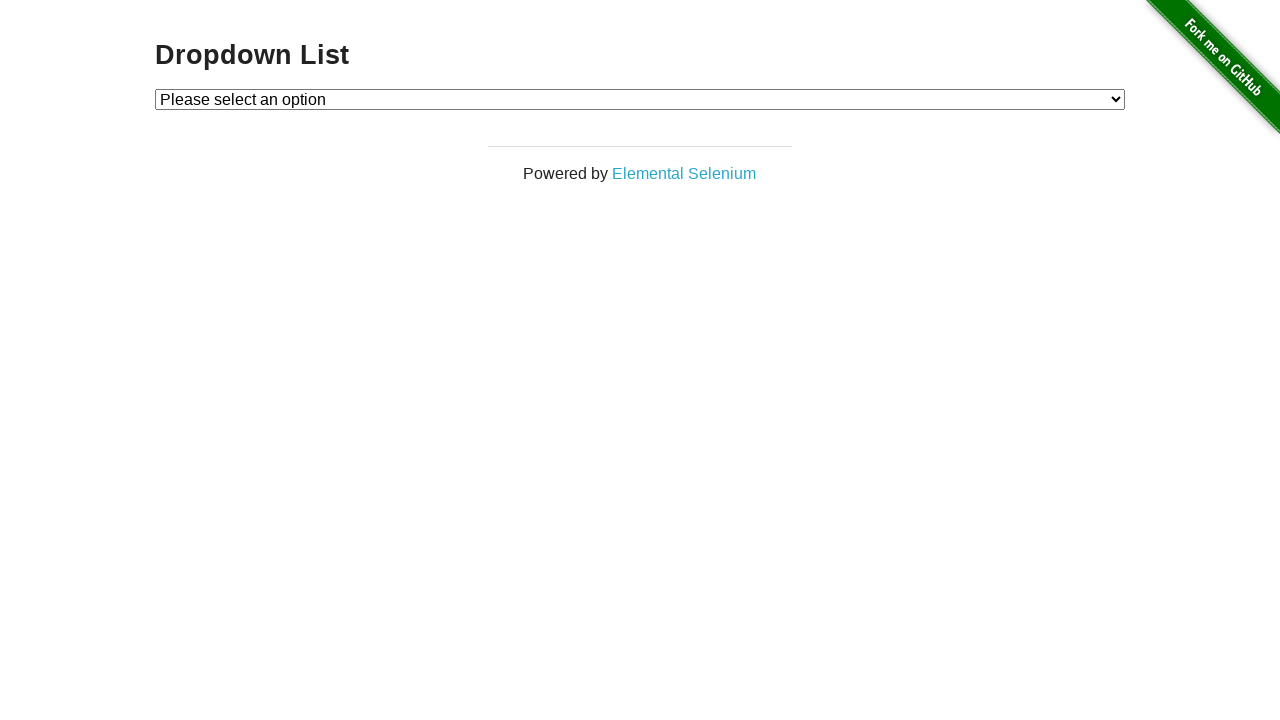

Retrieved title from dropdown section
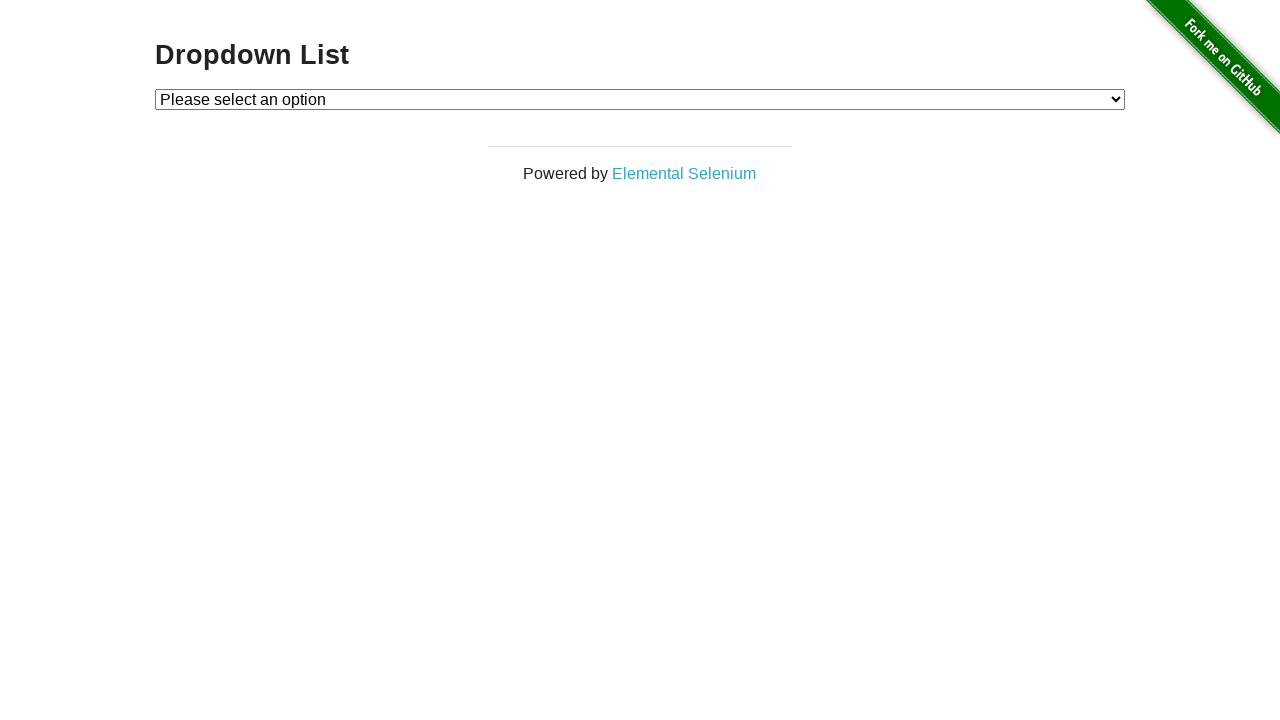

Verified 'Dropdown' text is present in page title
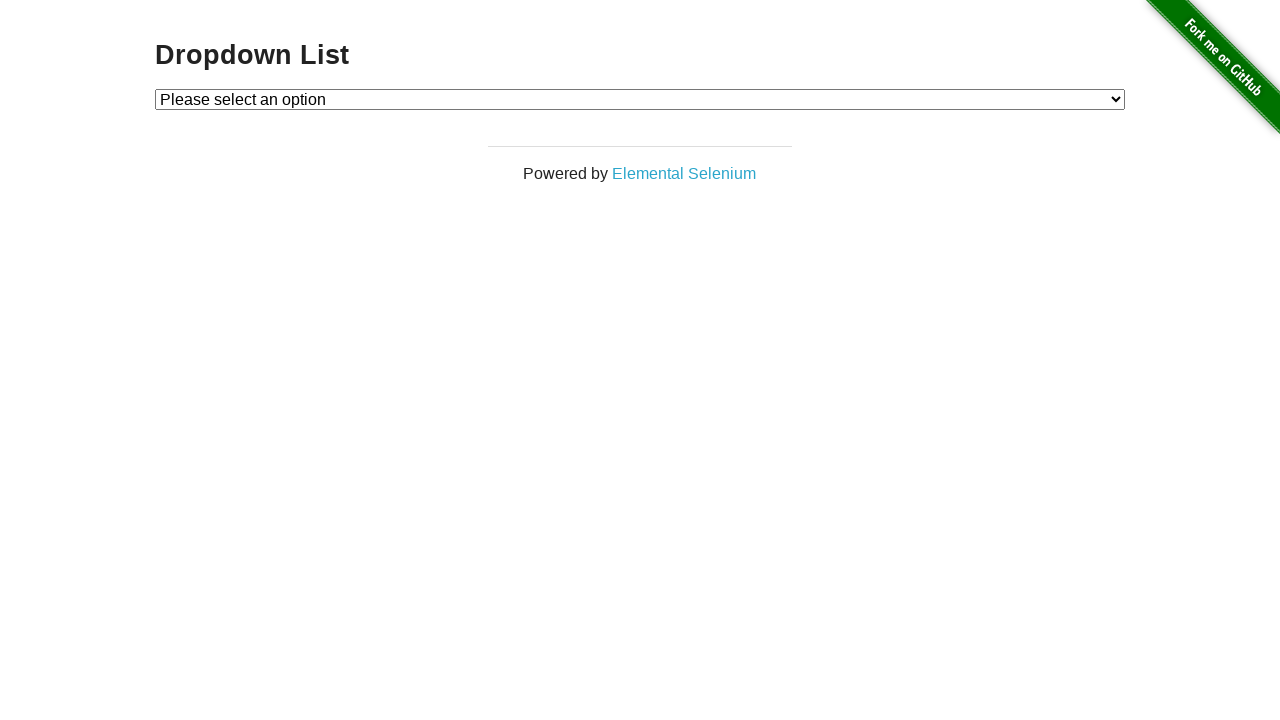

Navigated to typos section
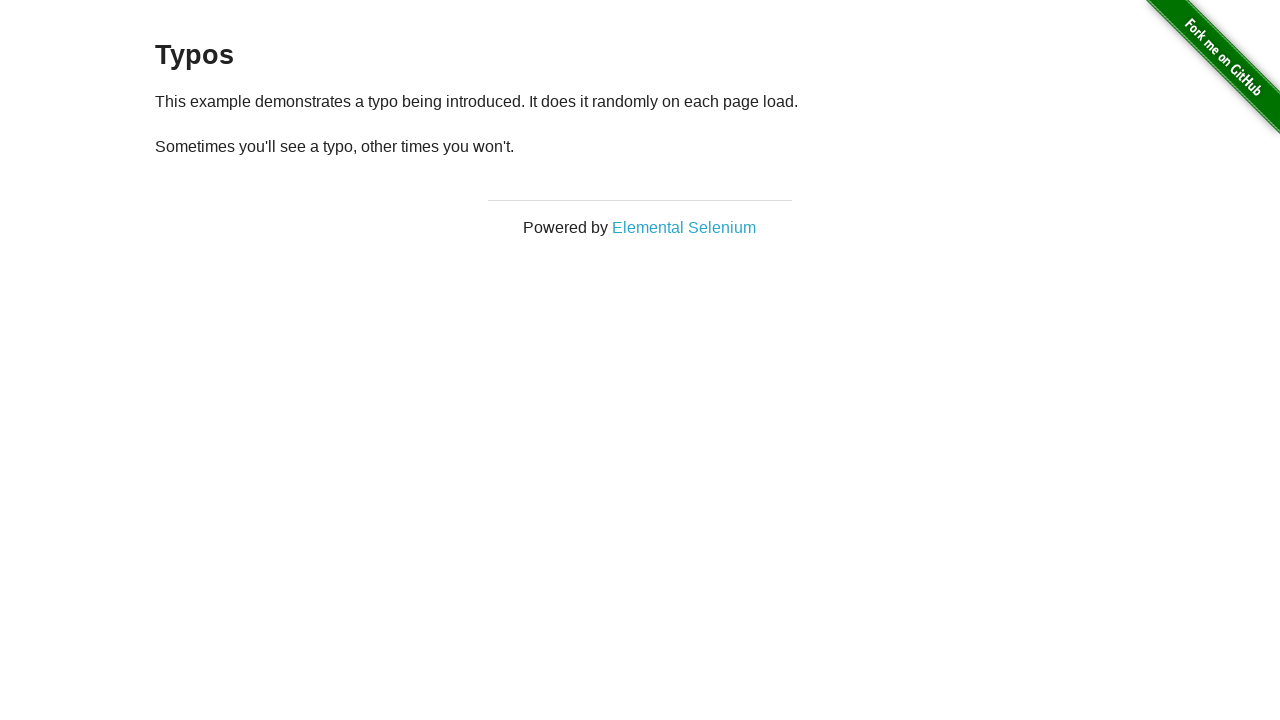

Retrieved title from typos section
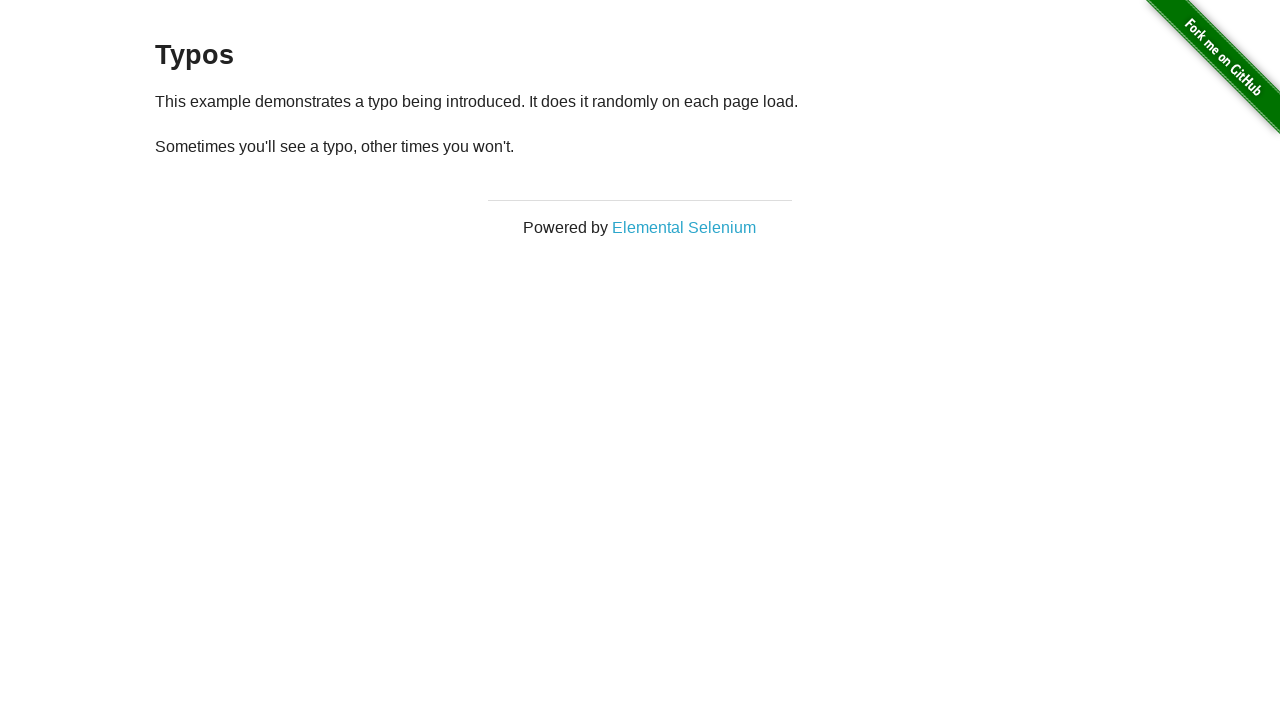

Verified 'Typos' text is present in page title
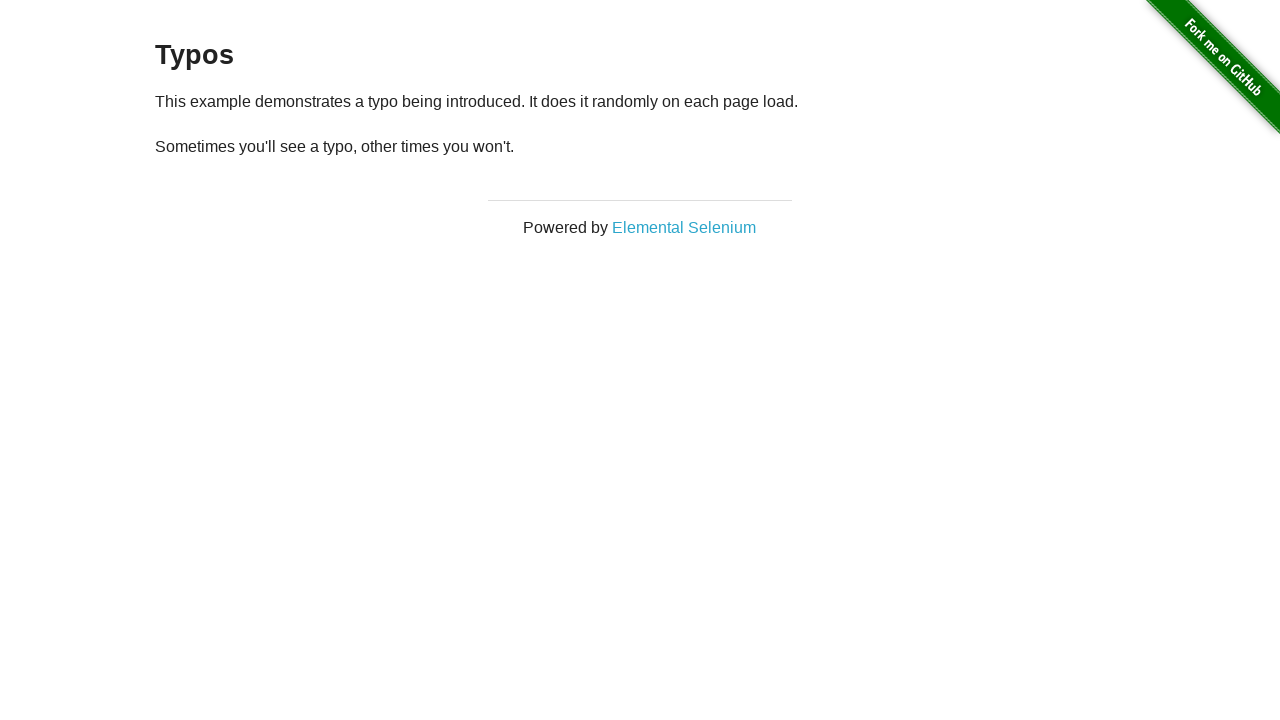

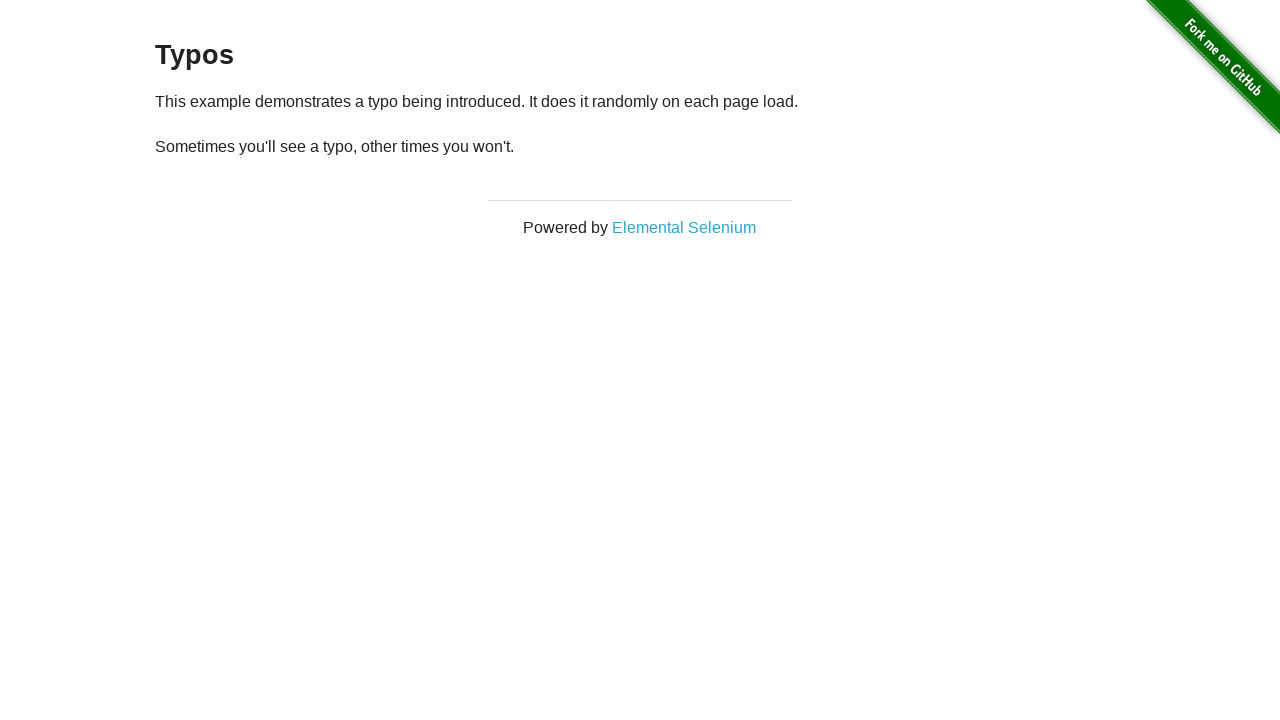